Tests VueJS dropdown by selecting options and verifying the selection is displayed correctly

Starting URL: https://mikerodham.github.io/vue-dropdowns/

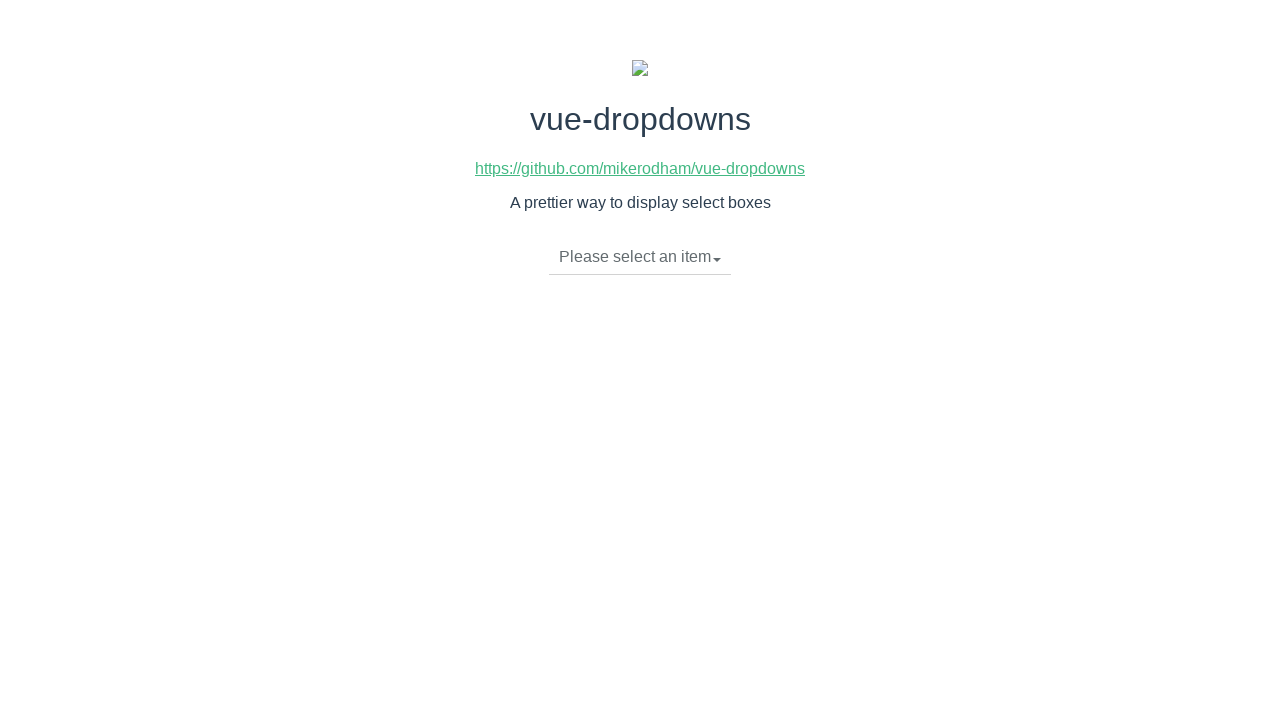

Clicked dropdown caret to open dropdown menu at (717, 260) on span.caret
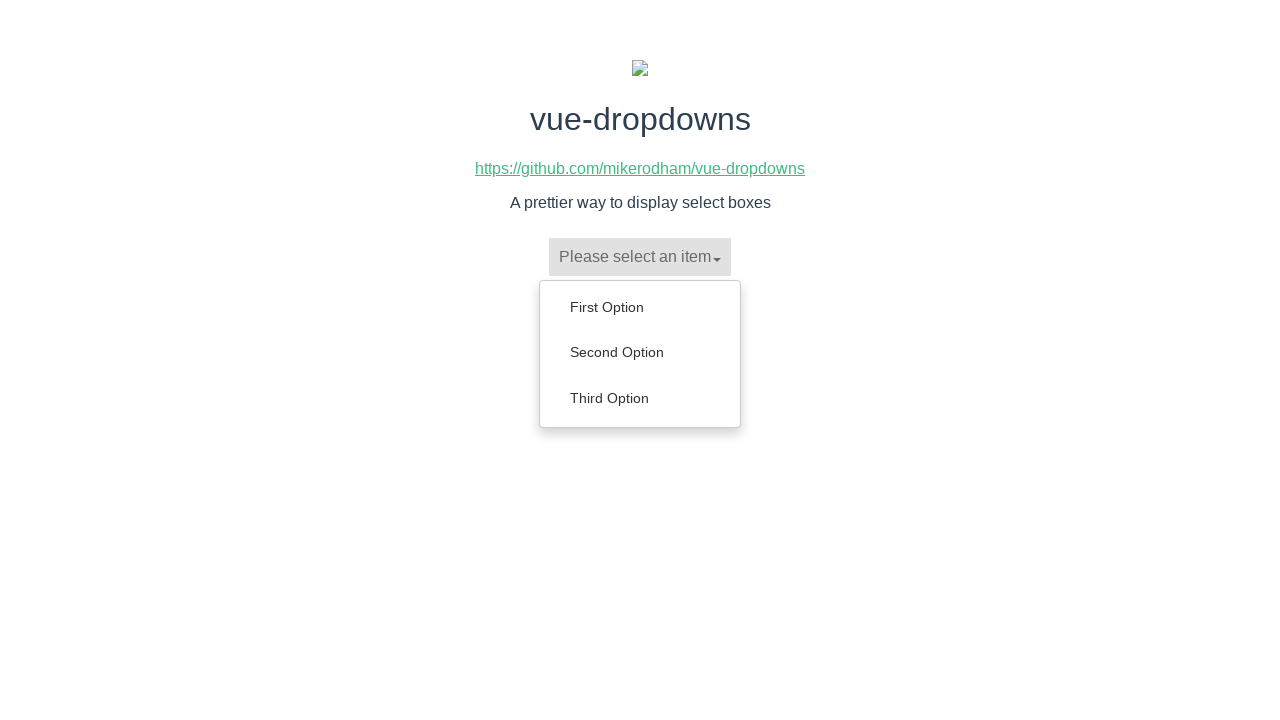

Dropdown menu appeared with options
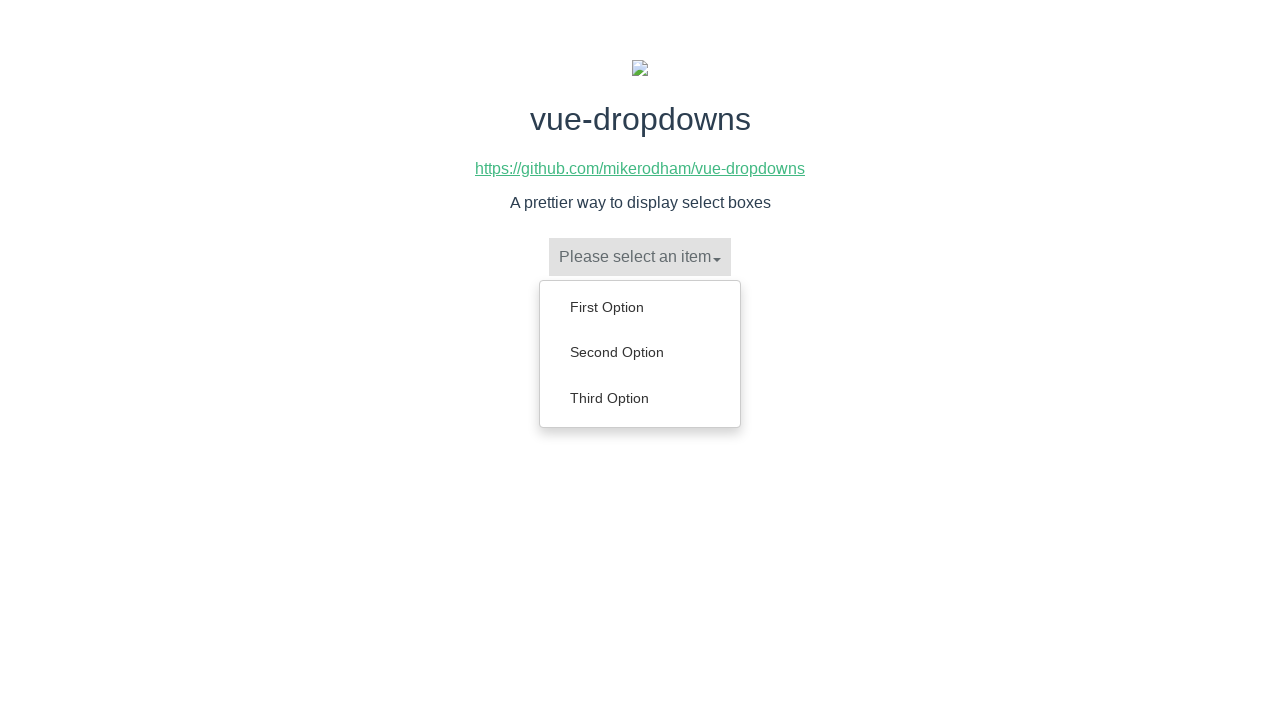

Selected 'Third Option' from dropdown at (640, 398) on ul.dropdown-menu a:has-text('Third Option')
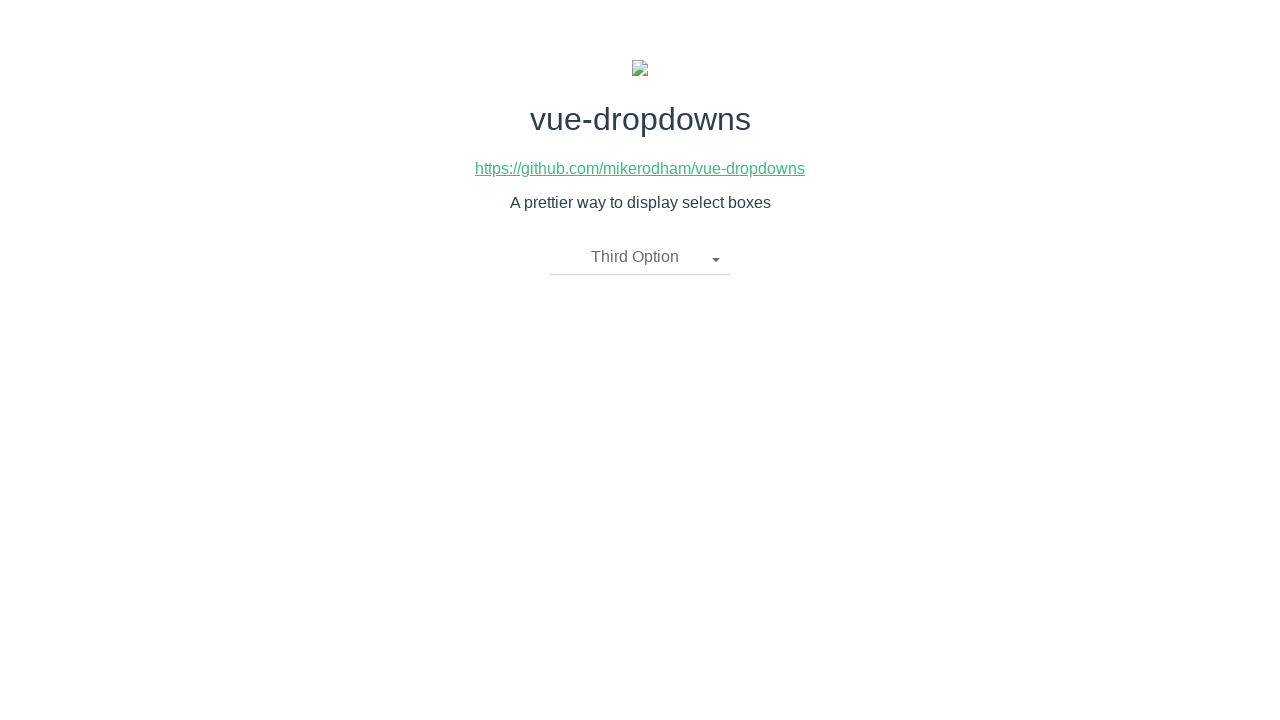

Verified 'Third Option' is displayed as selected
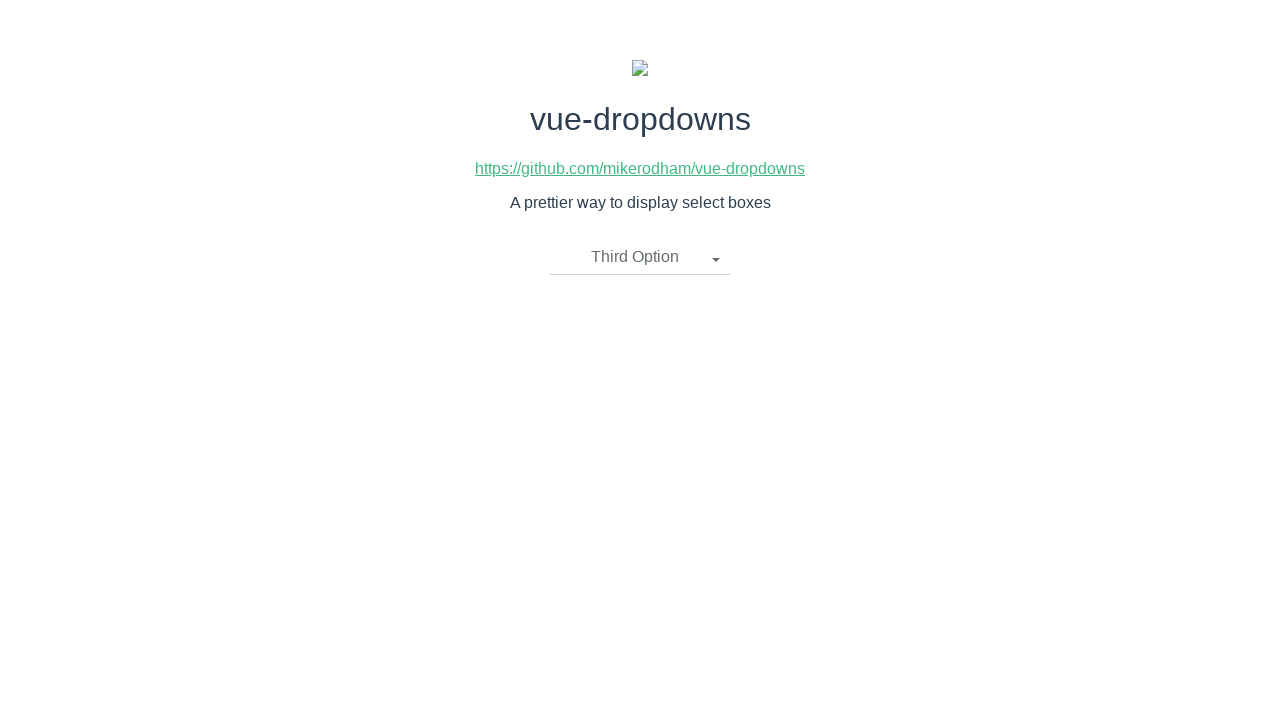

Clicked dropdown caret to open dropdown menu again at (716, 260) on span.caret
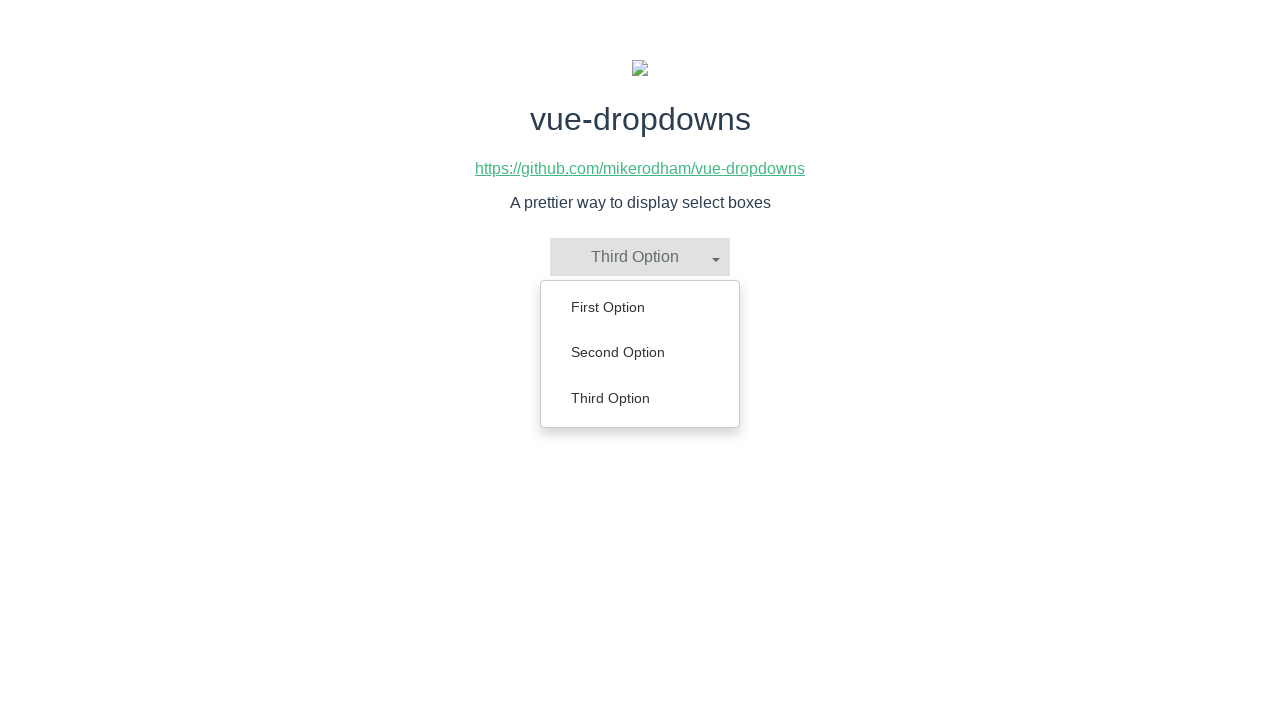

Dropdown menu appeared with options
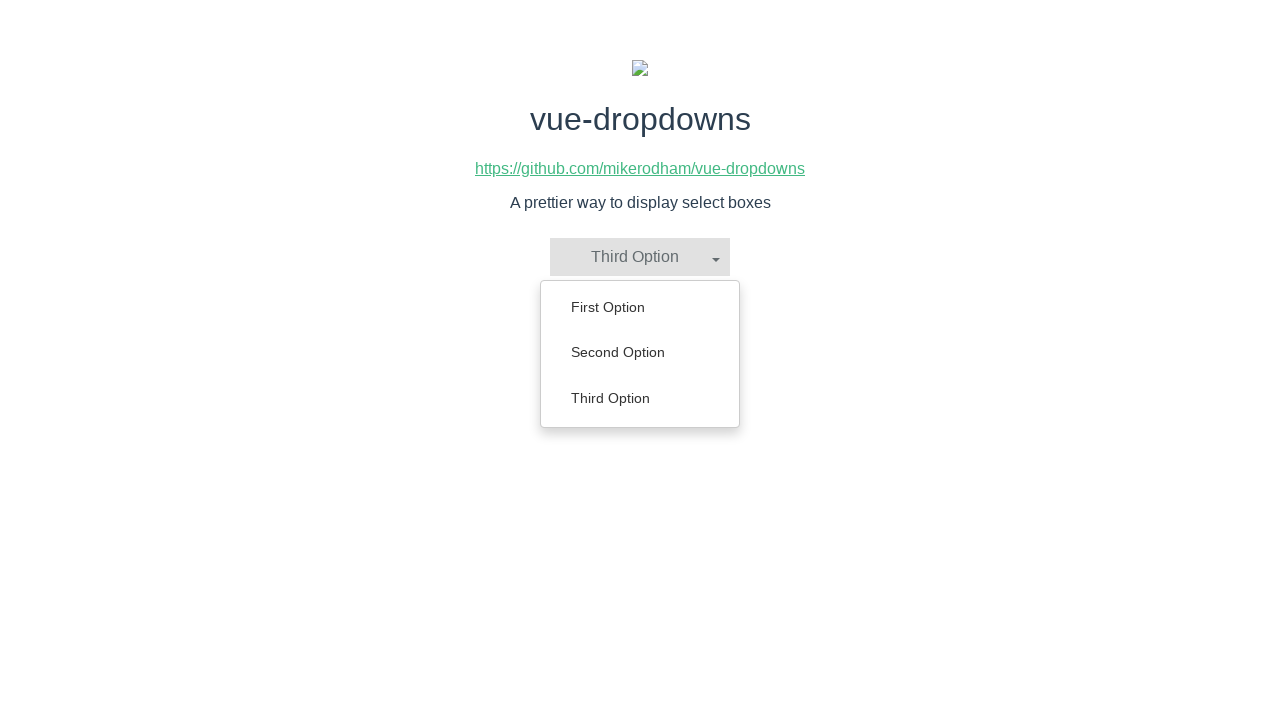

Selected 'First Option' from dropdown at (640, 307) on ul.dropdown-menu a:has-text('First Option')
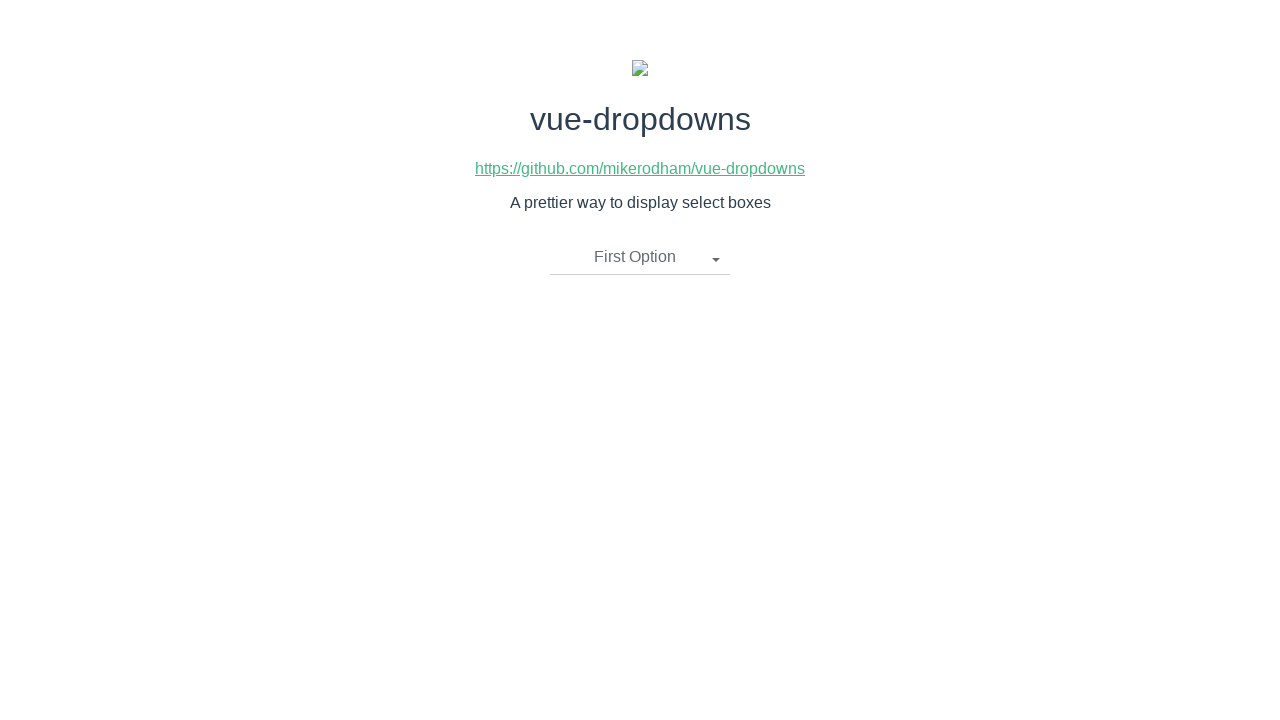

Verified 'First Option' is displayed as selected
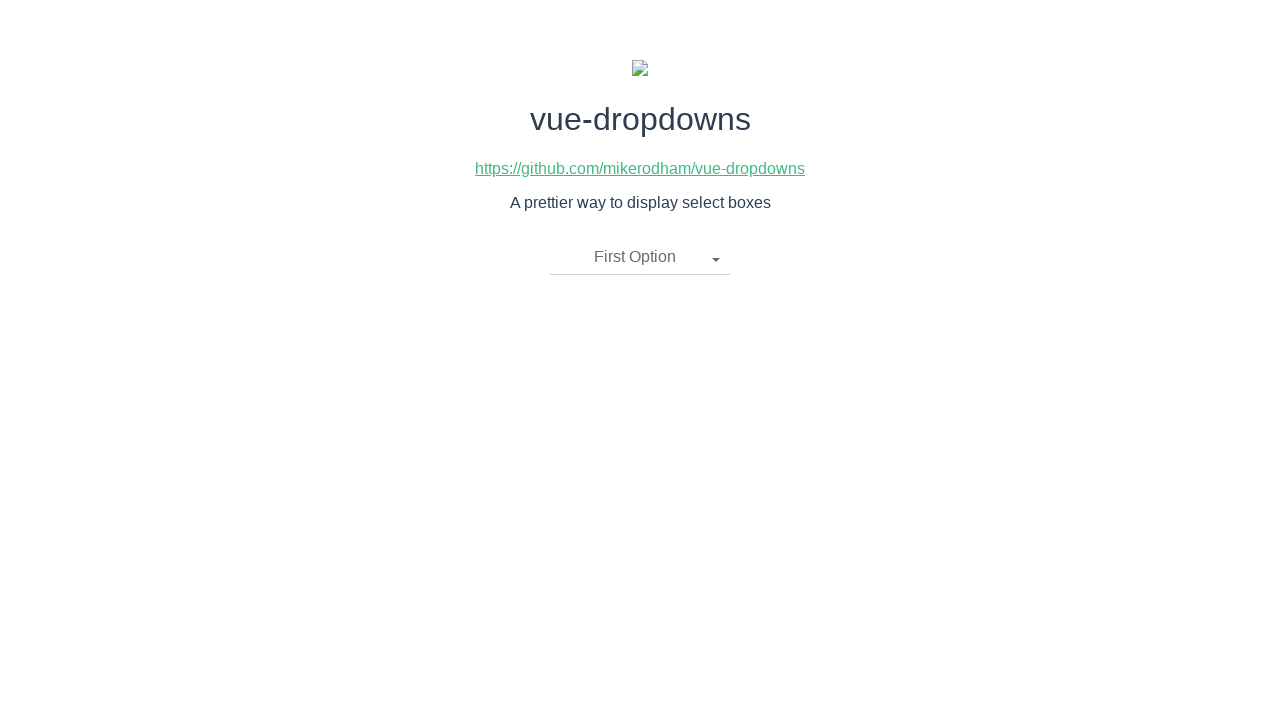

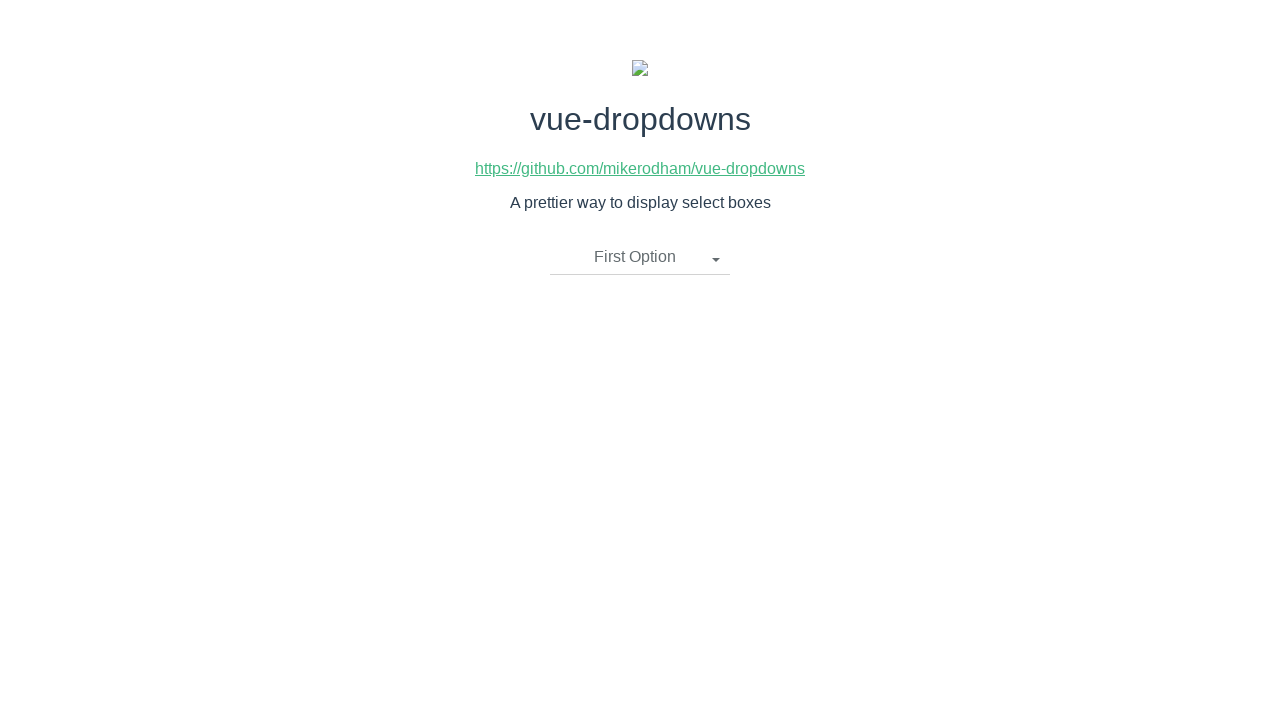